Tests navigating to the Lifestyle category and clicking on the Cybertruck for Kids product

Starting URL: https://www.tesla.com/

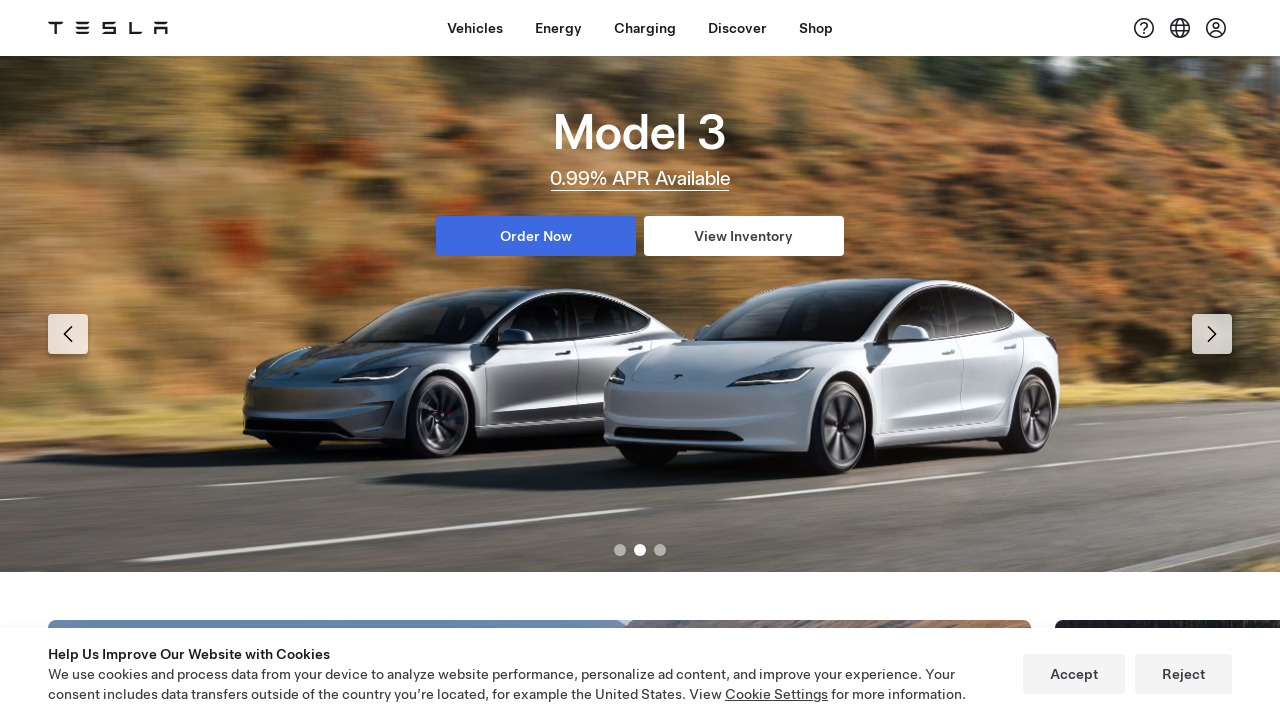

Shop button selector ready
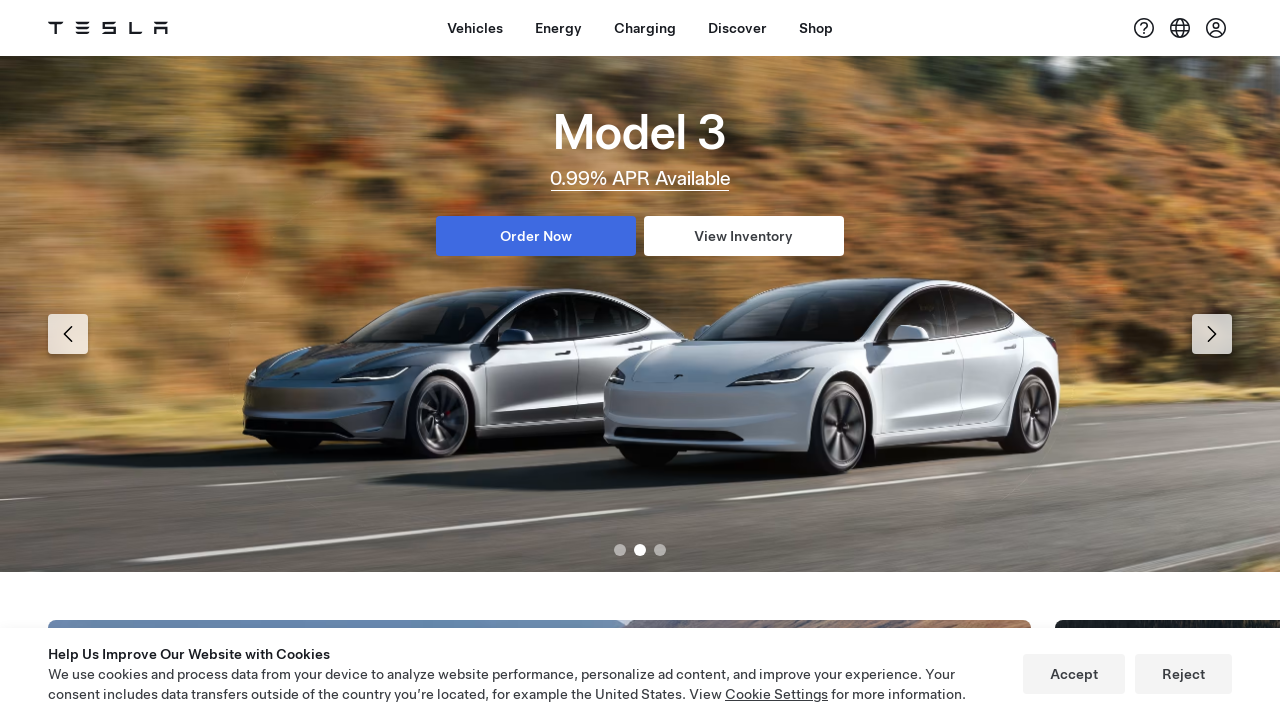

Clicked Shop button at (816, 28) on xpath=//a[contains(@id,'dx-nav-item--shop')]
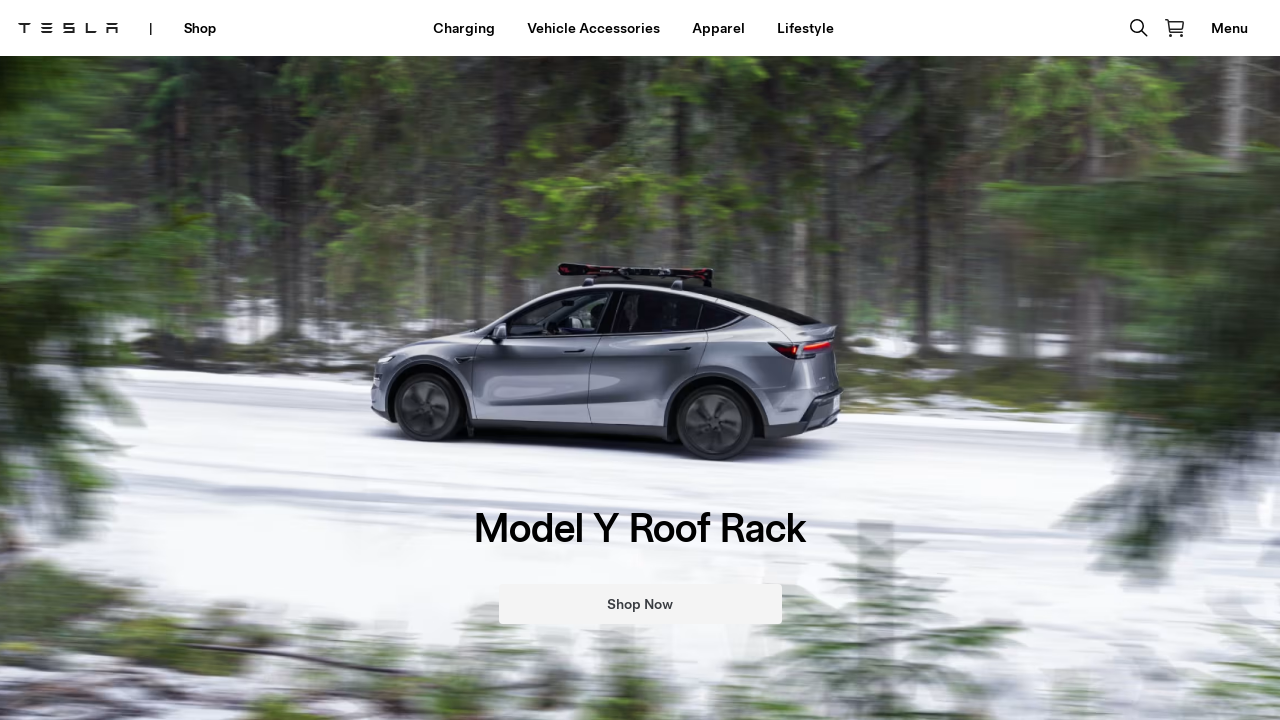

Lifestyle link selector ready
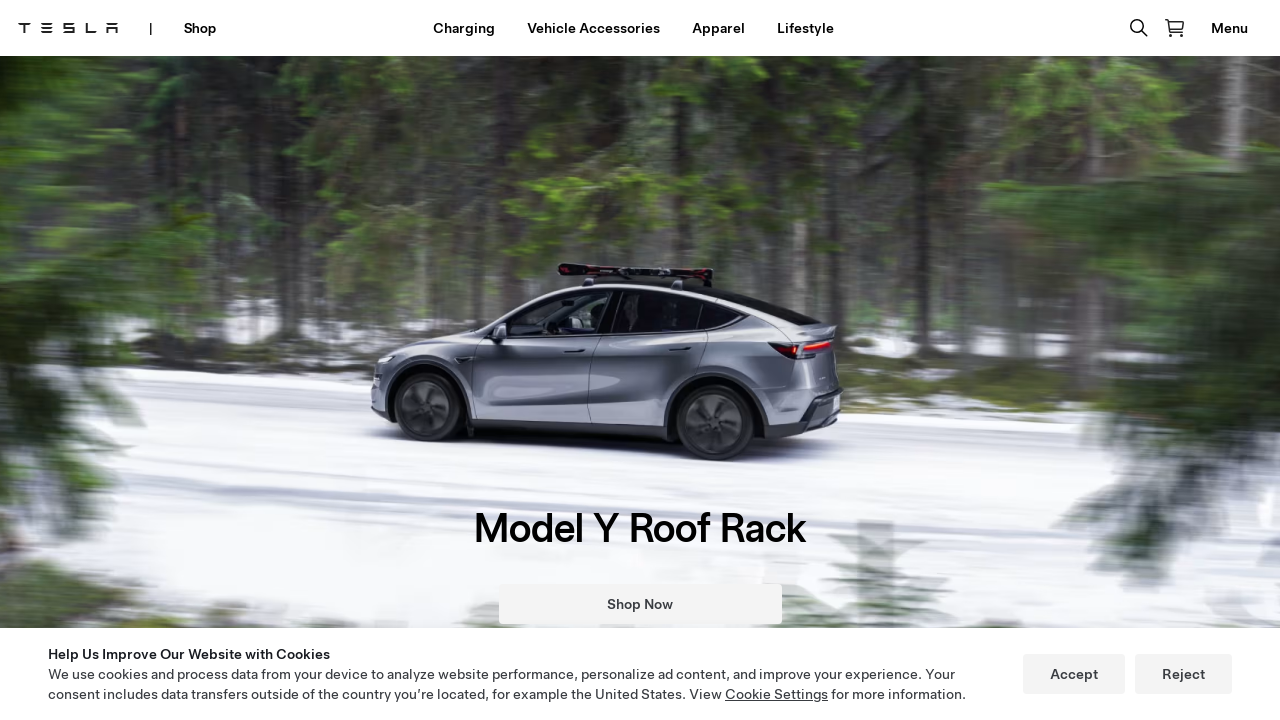

Clicked Lifestyle category at (805, 28) on xpath=//a[contains(.,'Lifestyle')]
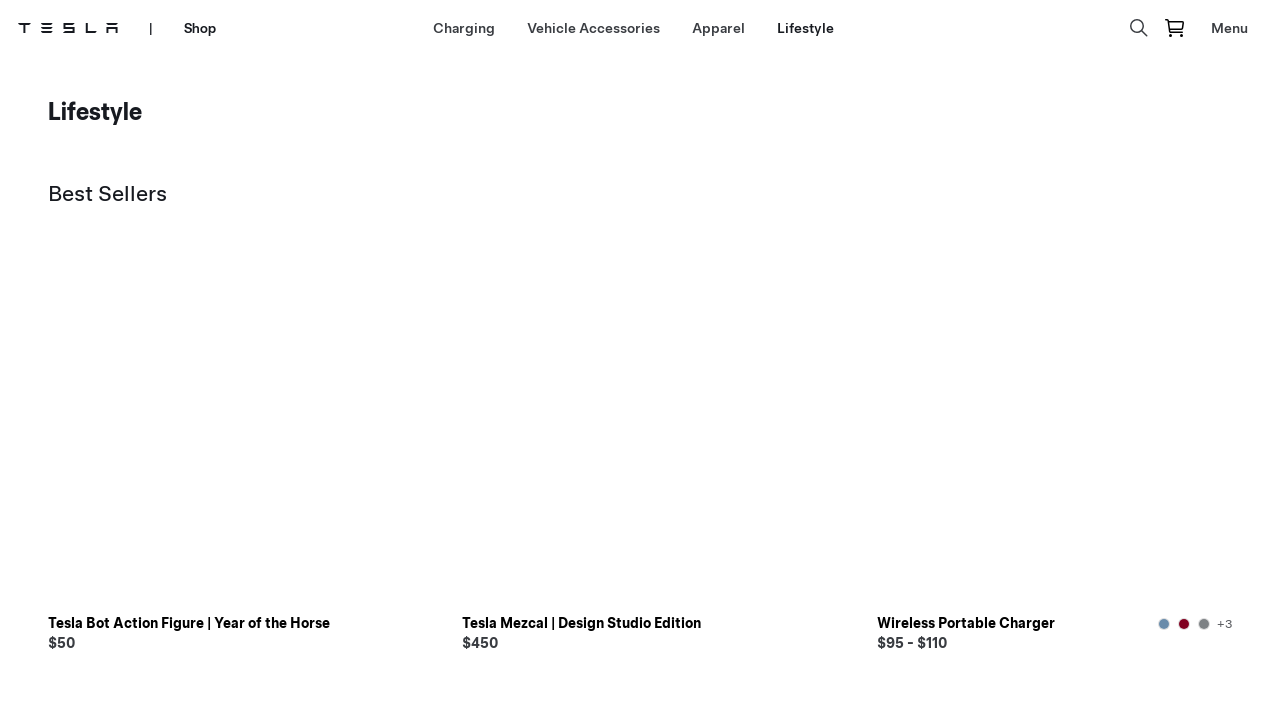

Lifestyle category page loaded
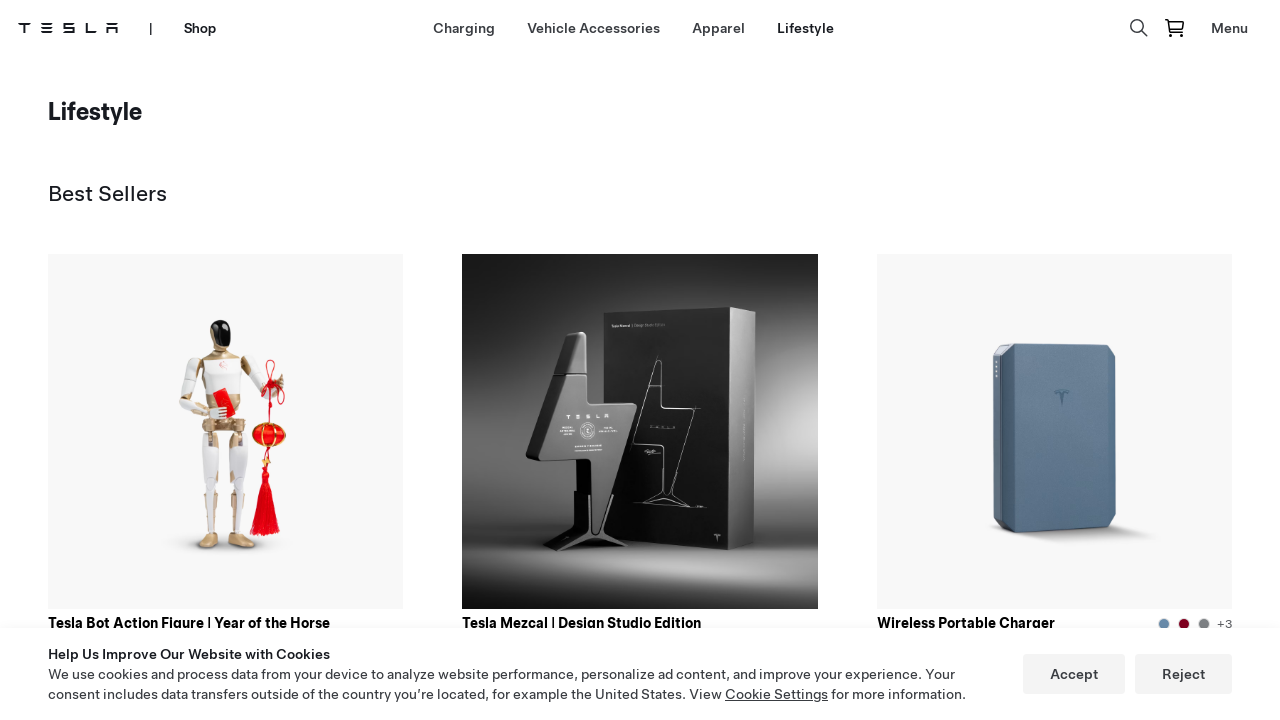

Cybertruck for Kids product image selector ready
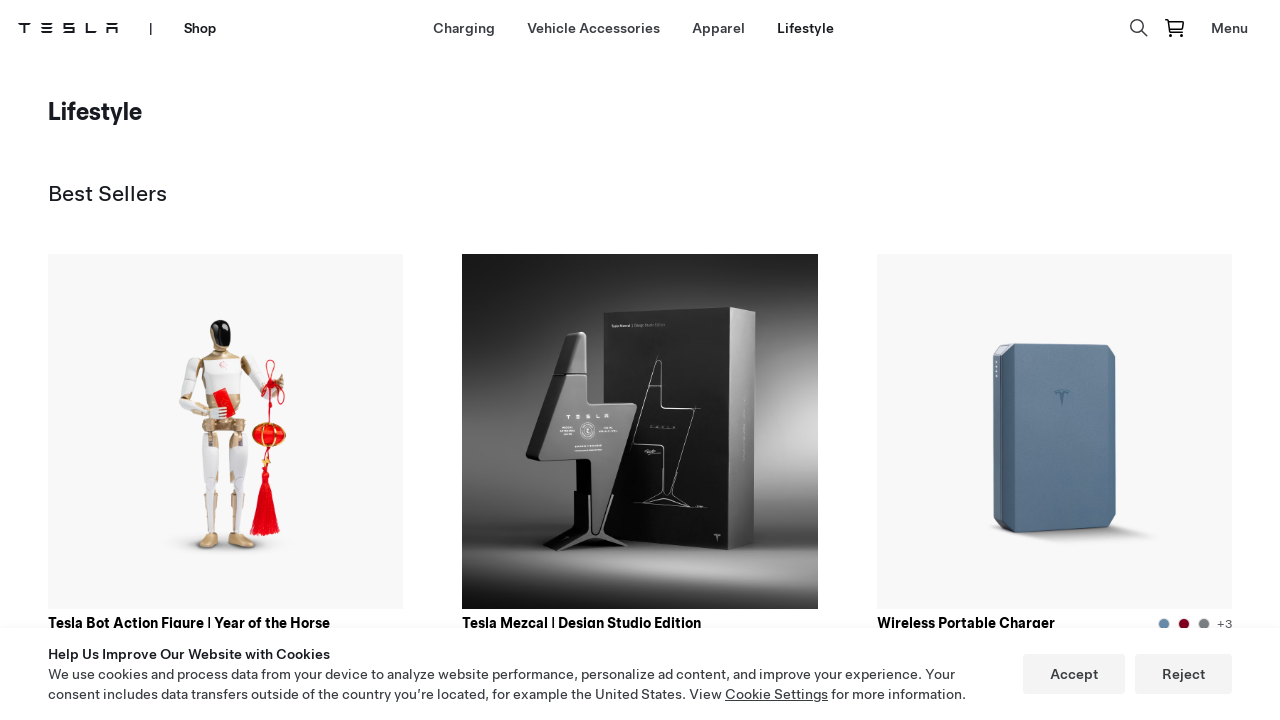

Clicked Cybertruck for Kids product image at (226, 361) on (//img[@alt='Cybertruck for Kids'])[2]
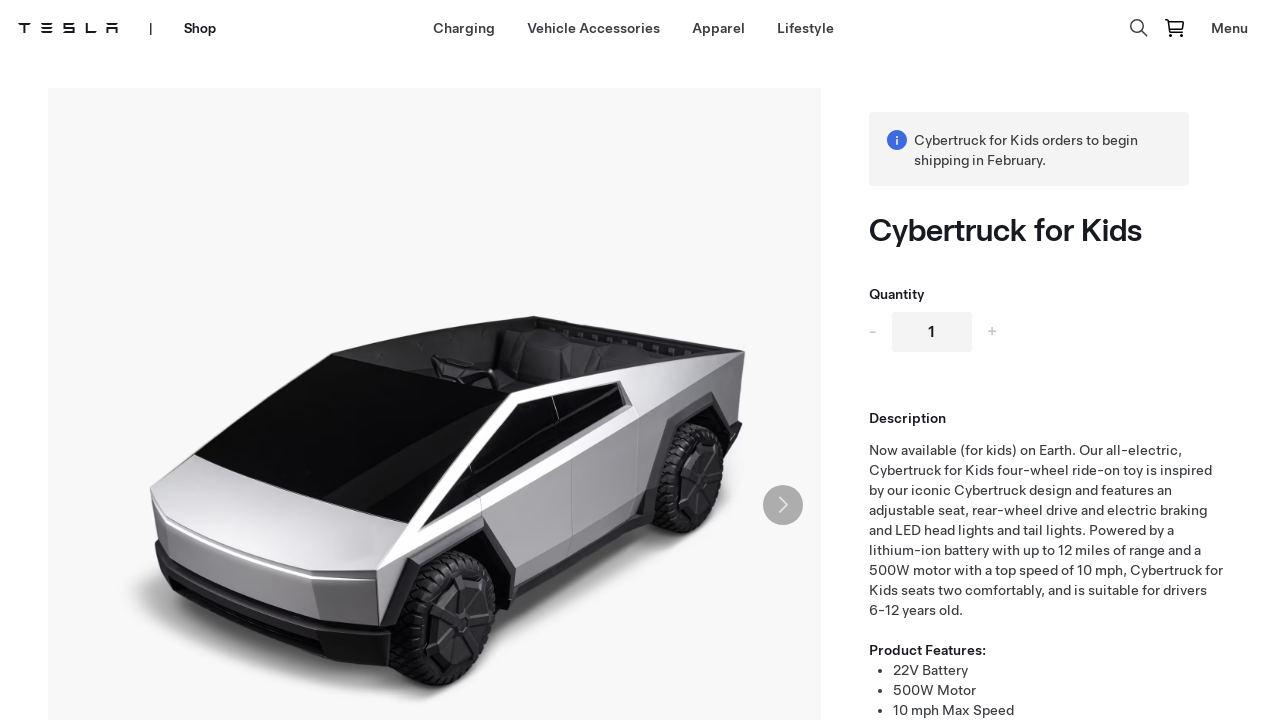

Successfully navigated to Cybertruck for Kids product page
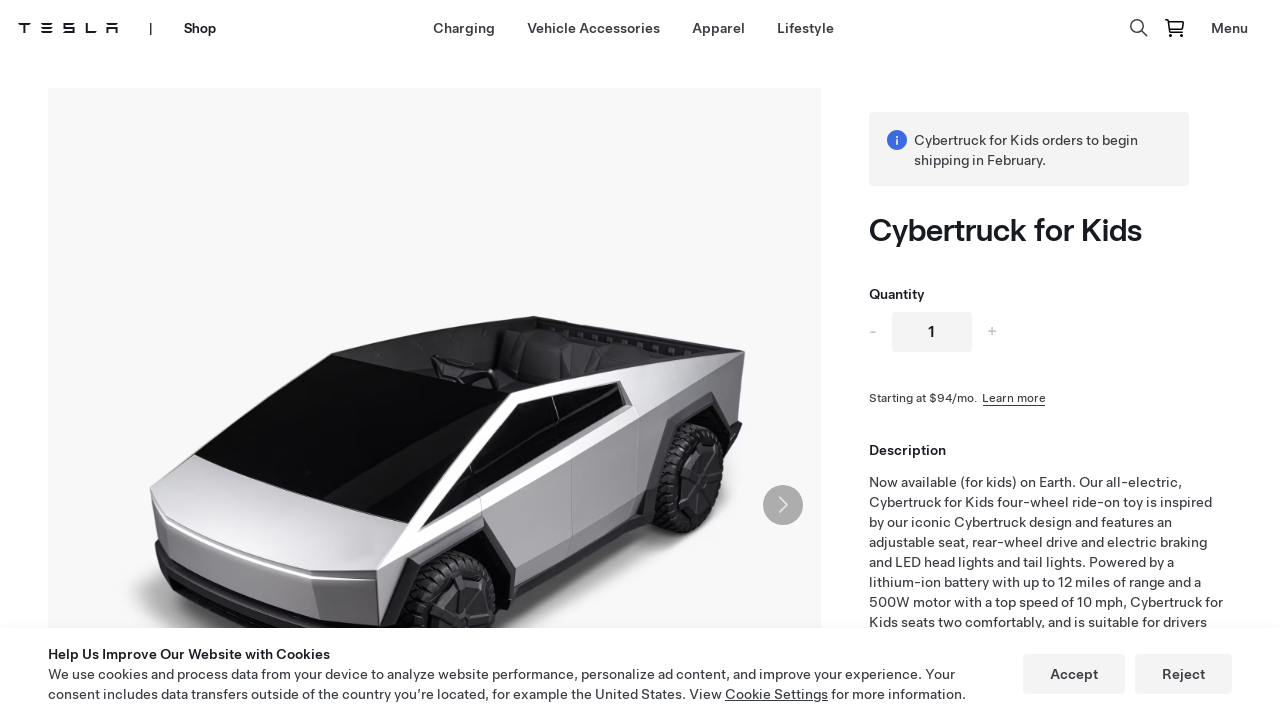

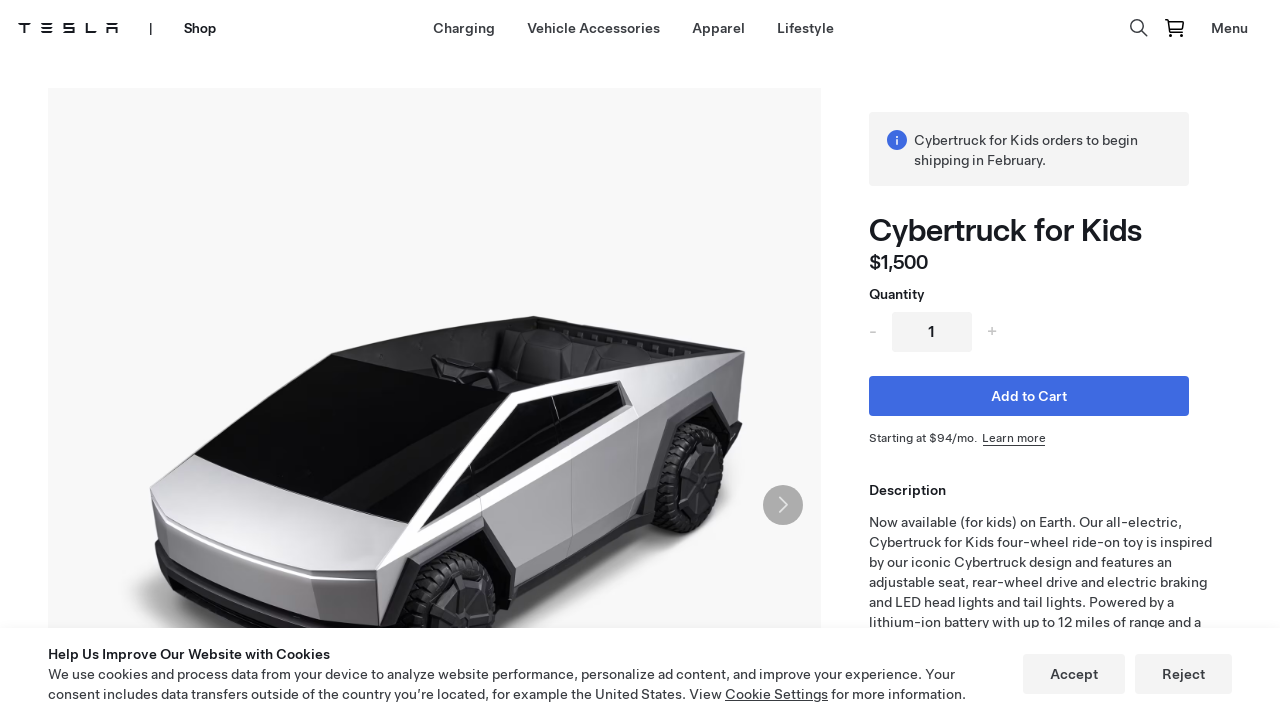